Tests registration form validation by submitting without filling required fields

Starting URL: https://lm.skillbox.cc/qa_tester/module06/register/

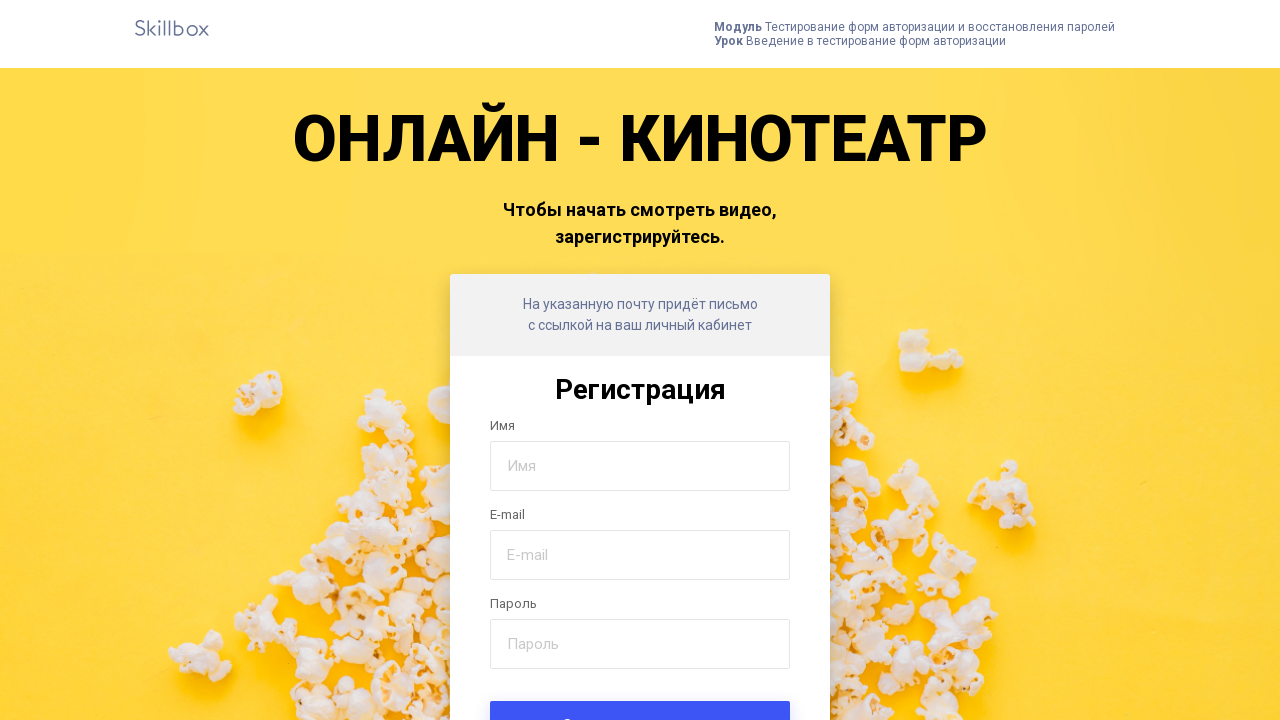

Clicked form submit button without filling required fields at (640, 696) on .form-submit
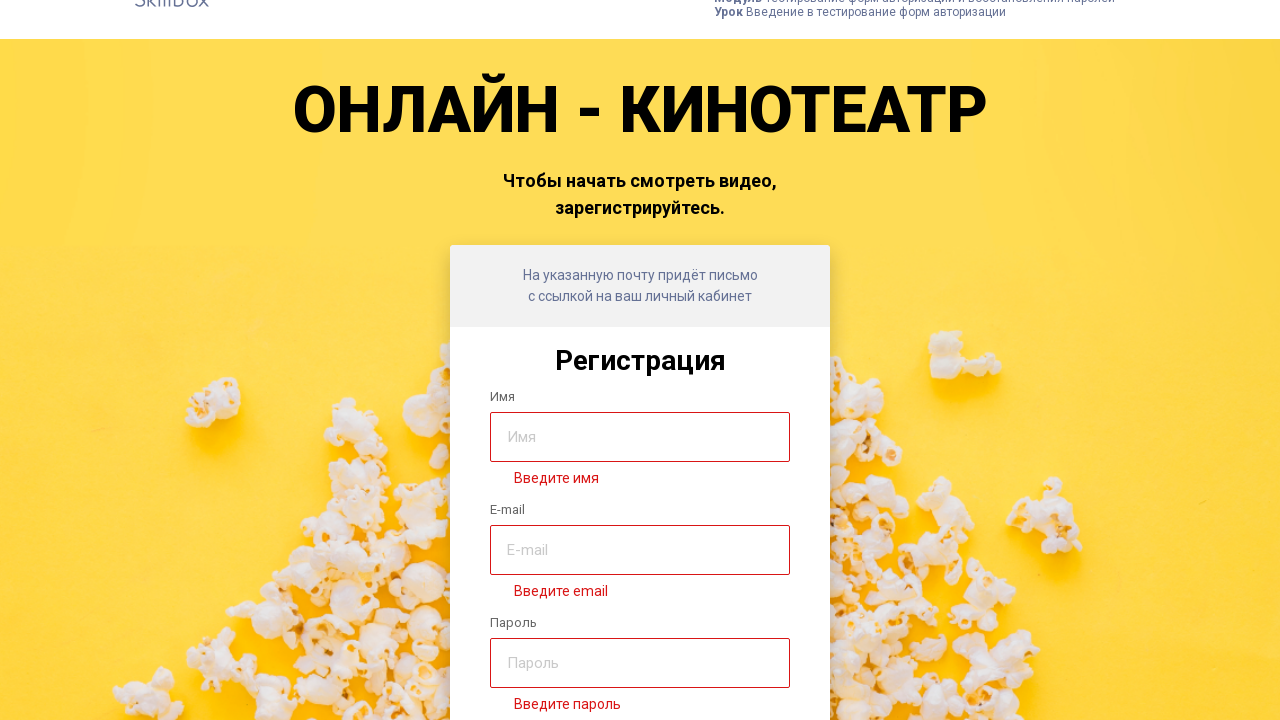

Form error messages appeared
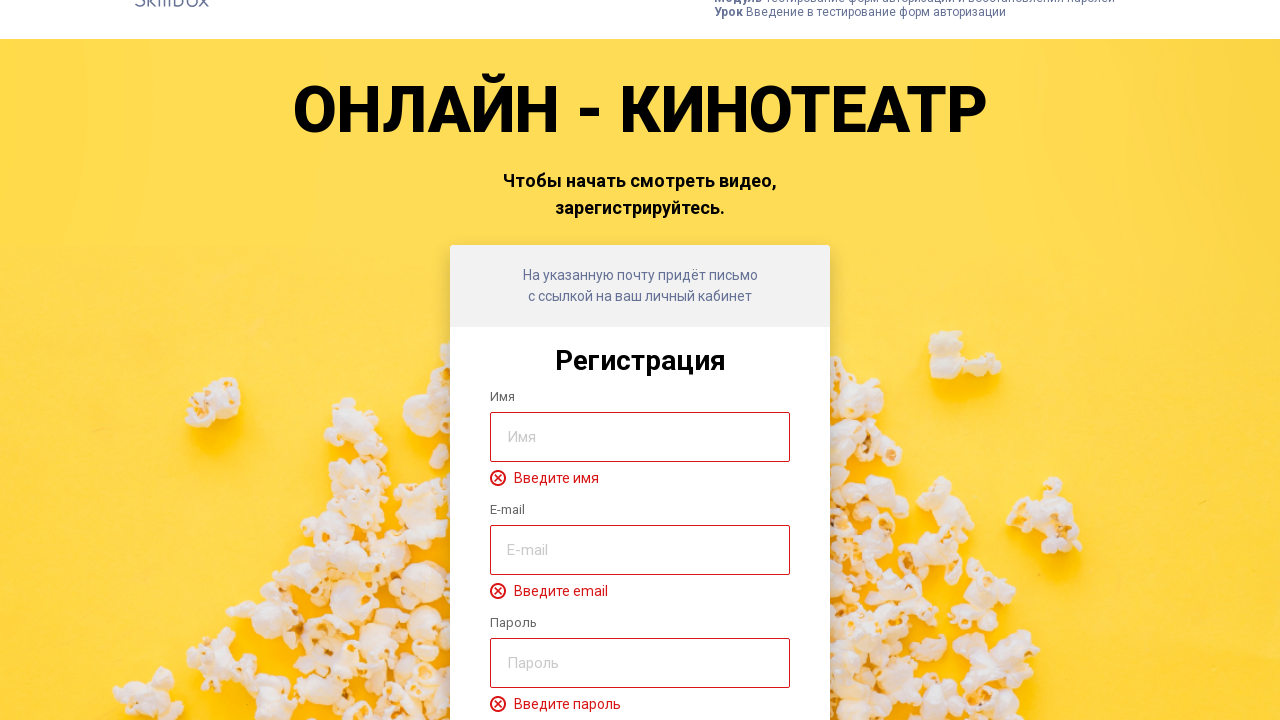

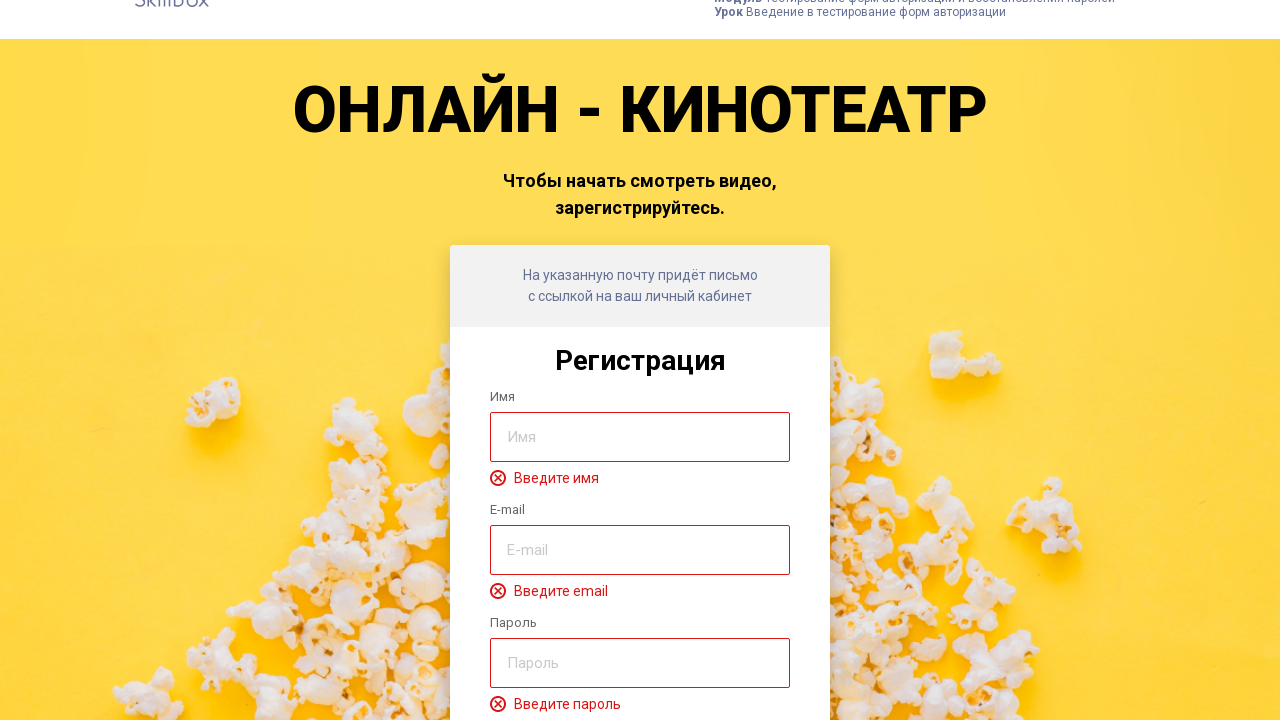